Tests an e-commerce shopping flow by navigating to the shop page, adding a specific product (Blackberry) to cart, proceeding to checkout, and entering a country for shipping.

Starting URL: https://rahulshettyacademy.com/angularpractice/

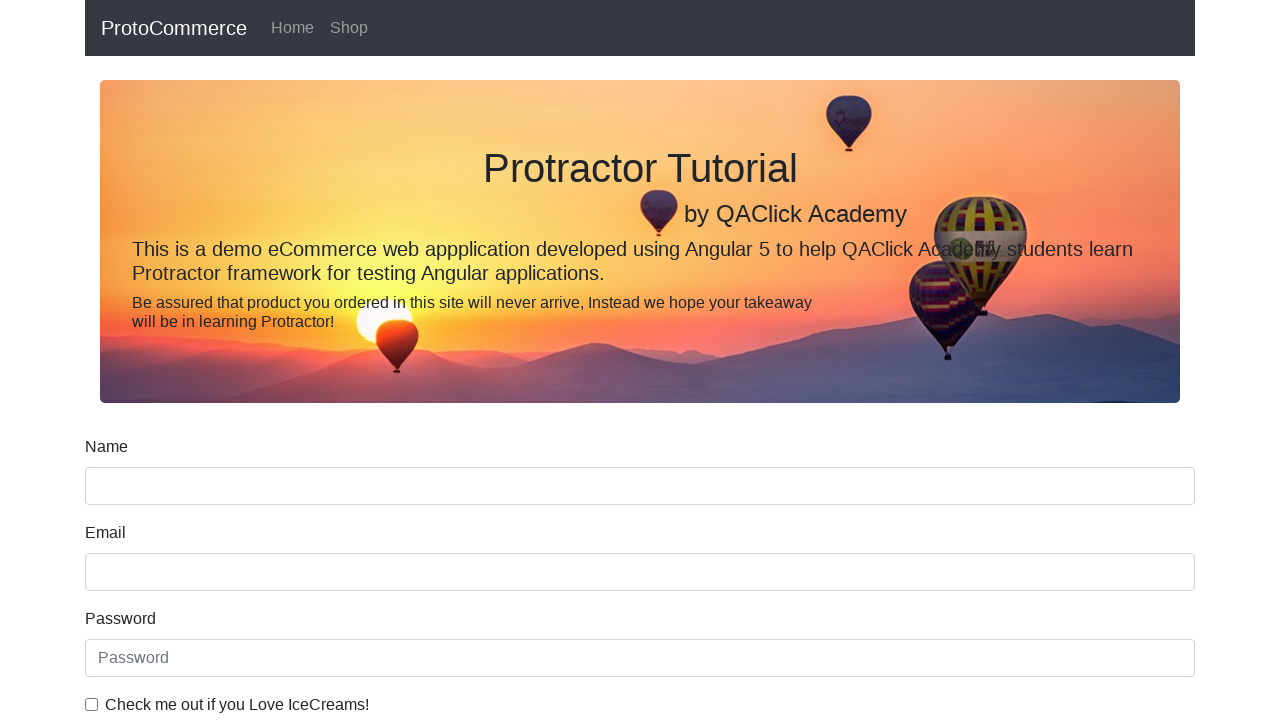

Clicked Shop link to navigate to products page at (349, 28) on a[href*='shop']
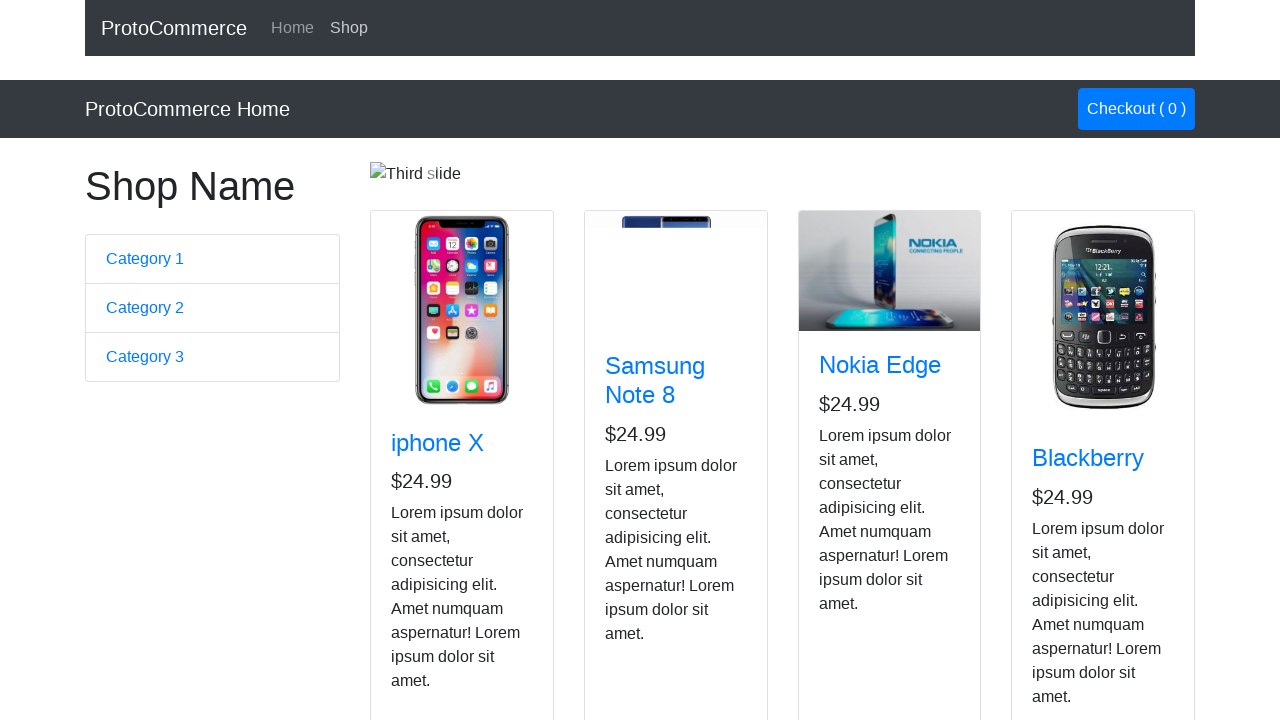

Product cards loaded on shop page
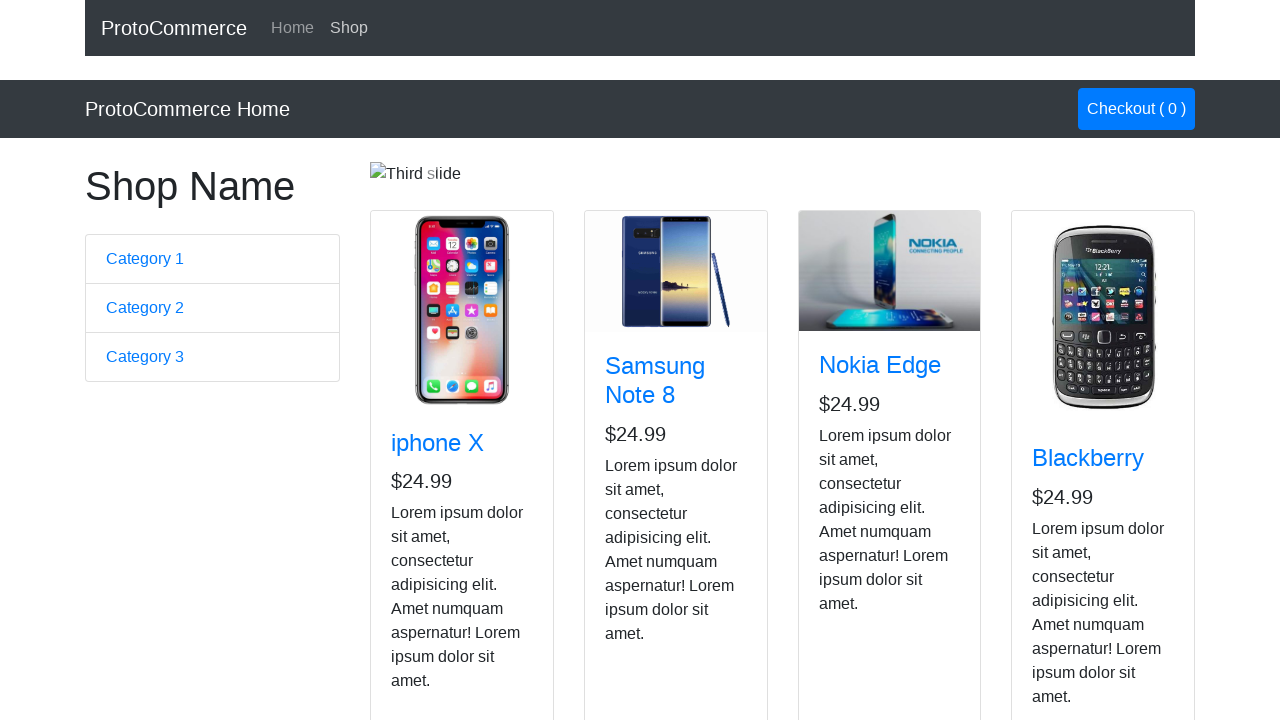

Located all product cards on page
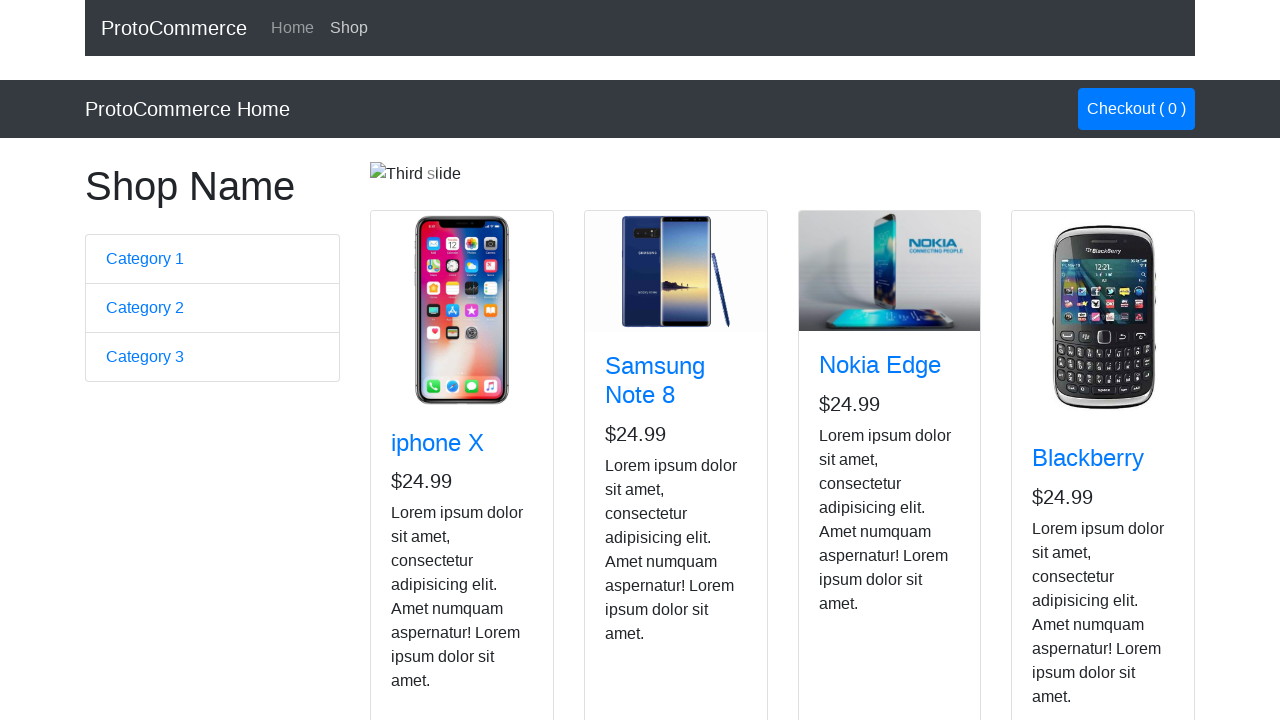

Retrieved product name: iphone X
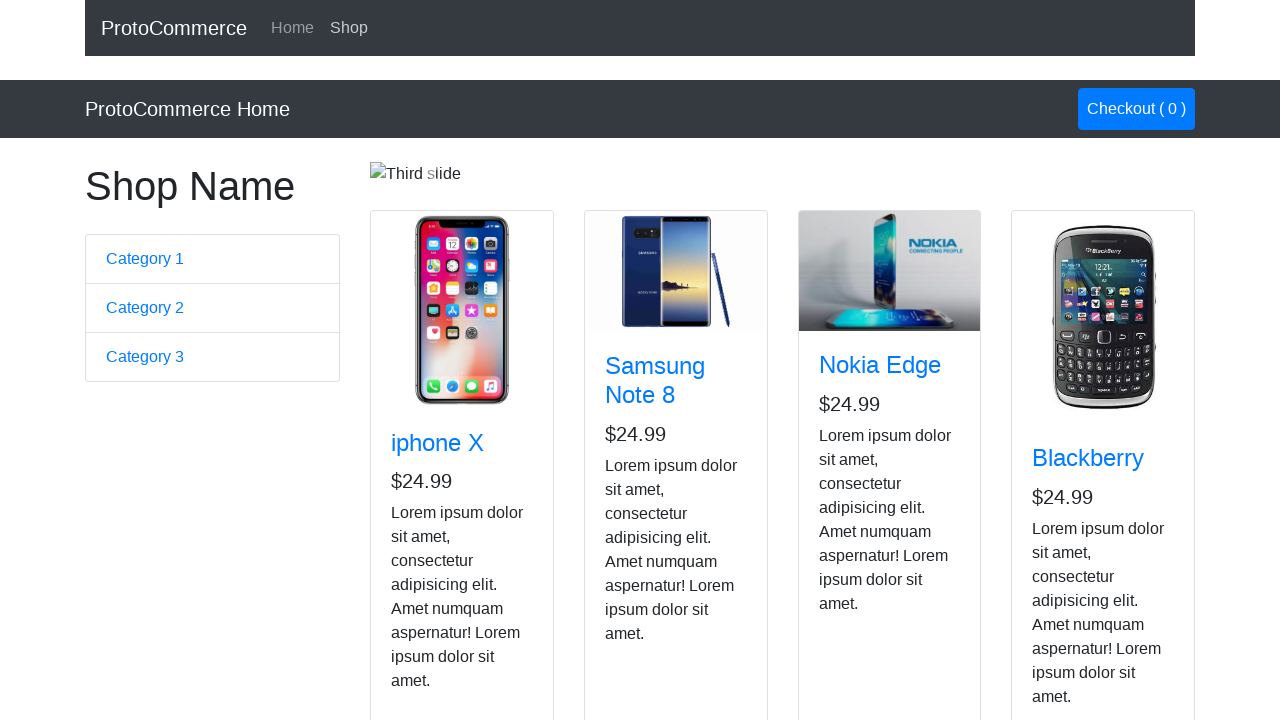

Retrieved product name: Samsung Note 8
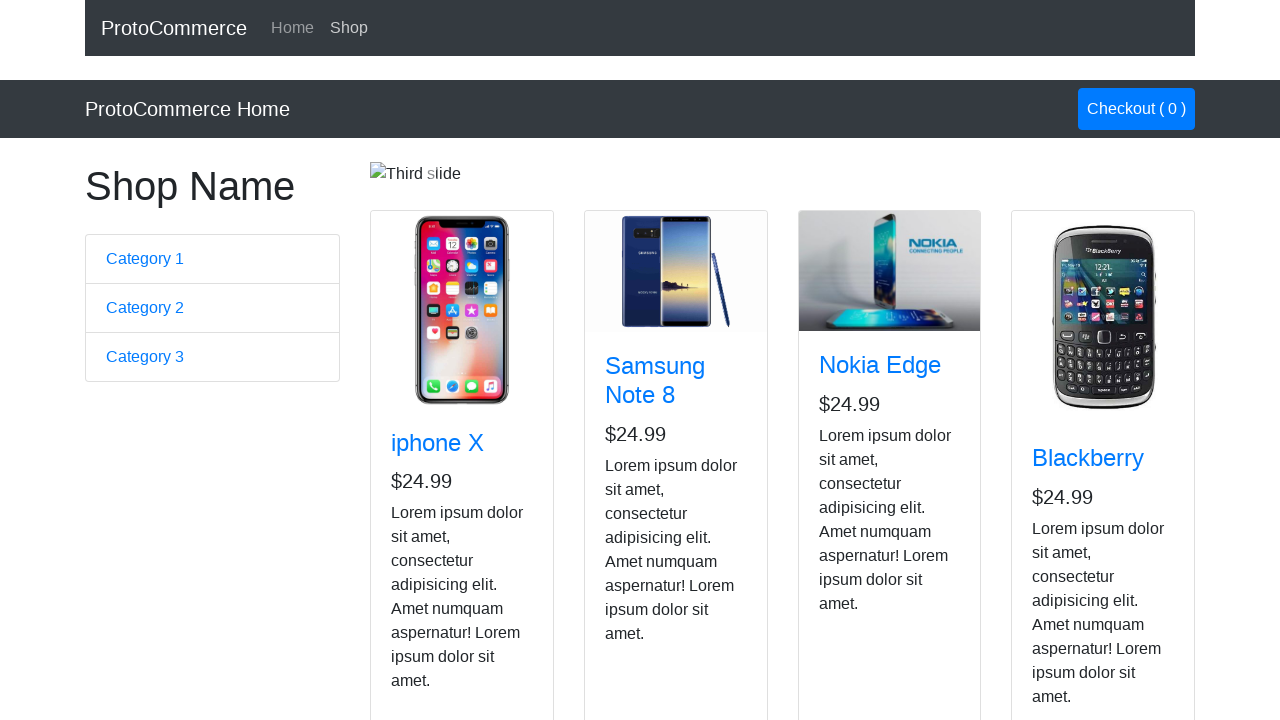

Retrieved product name: Nokia Edge
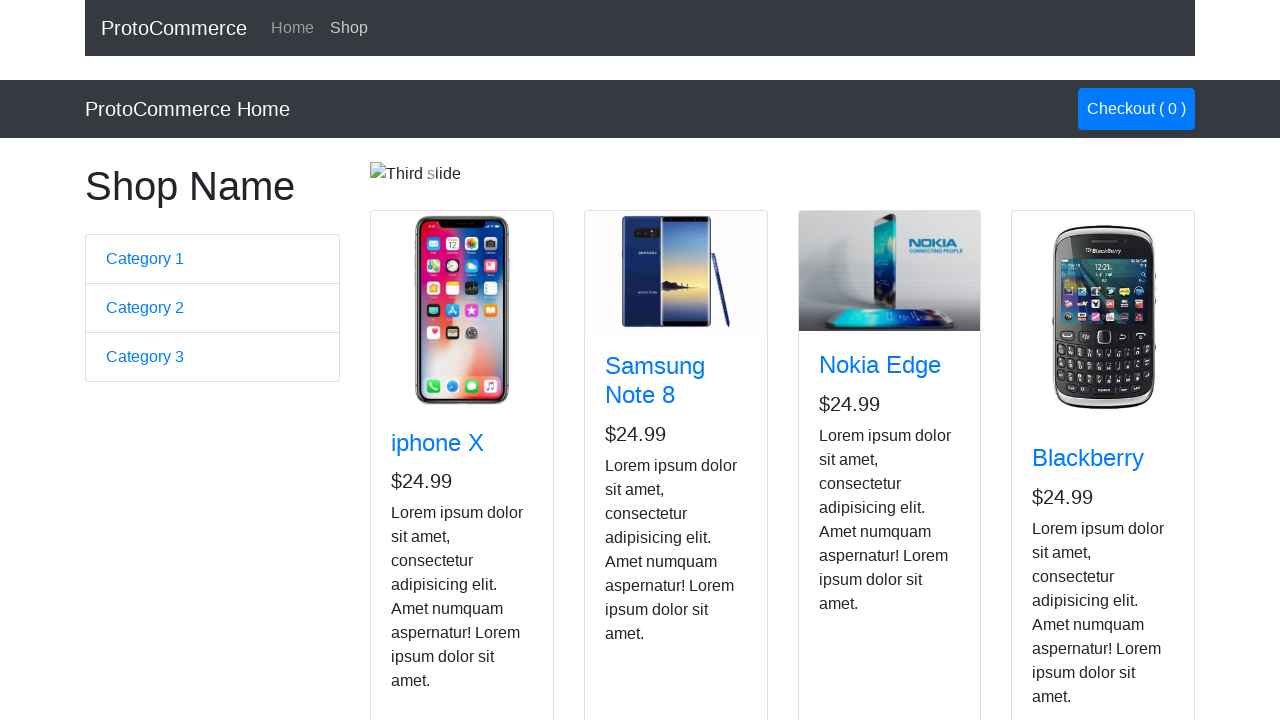

Retrieved product name: Blackberry
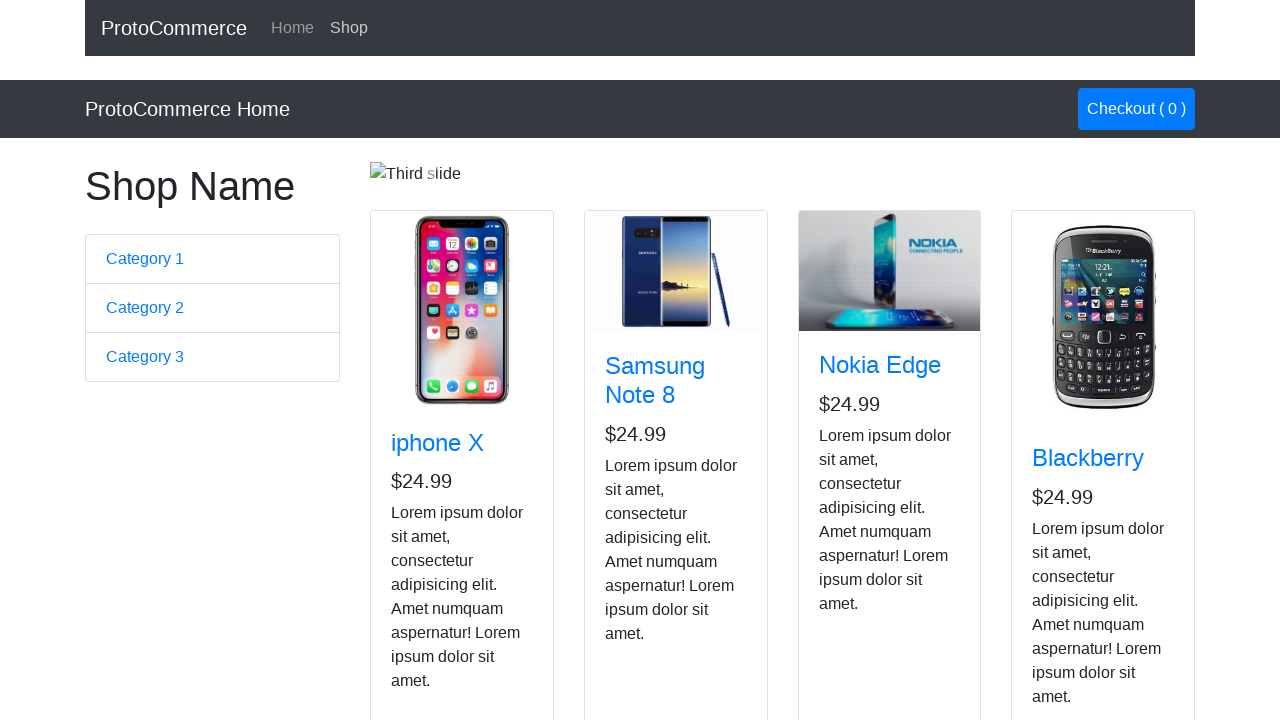

Clicked Add to Cart button for Blackberry product at (1068, 528) on xpath=//div[@class='card h-100'] >> nth=3 >> div button
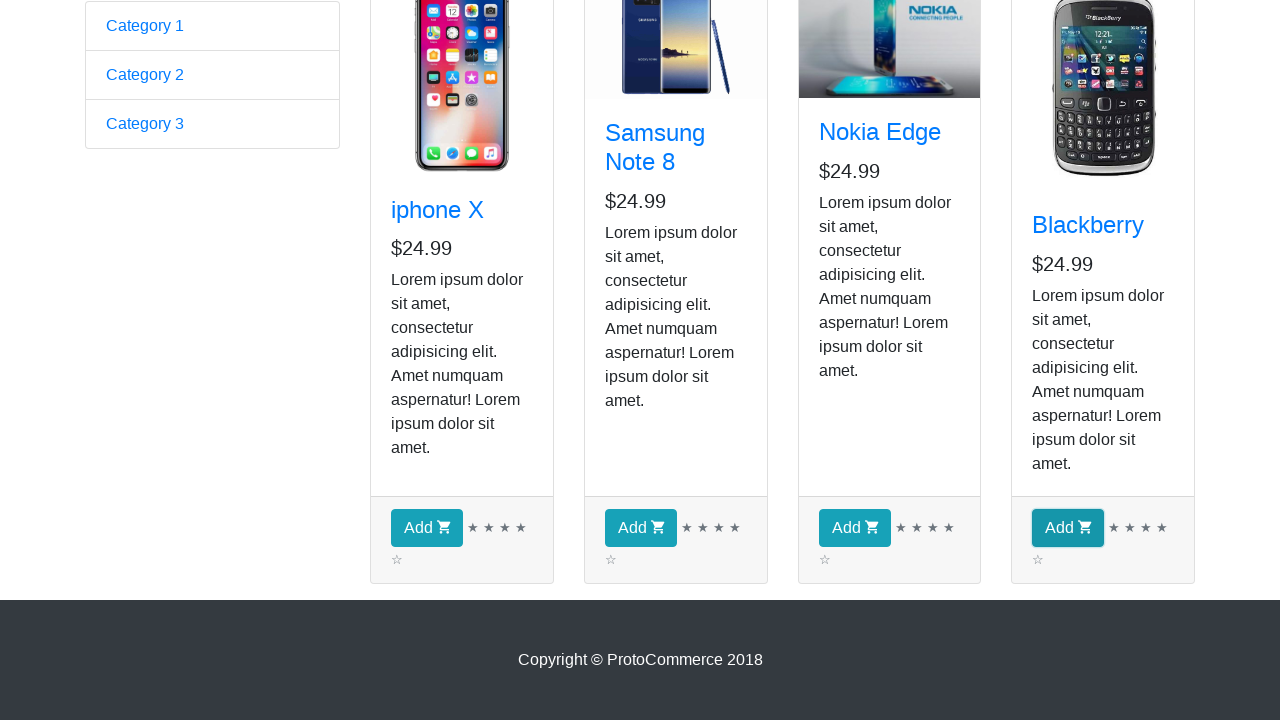

Clicked cart/checkout button at (1136, 109) on a[class*='btn-primary']
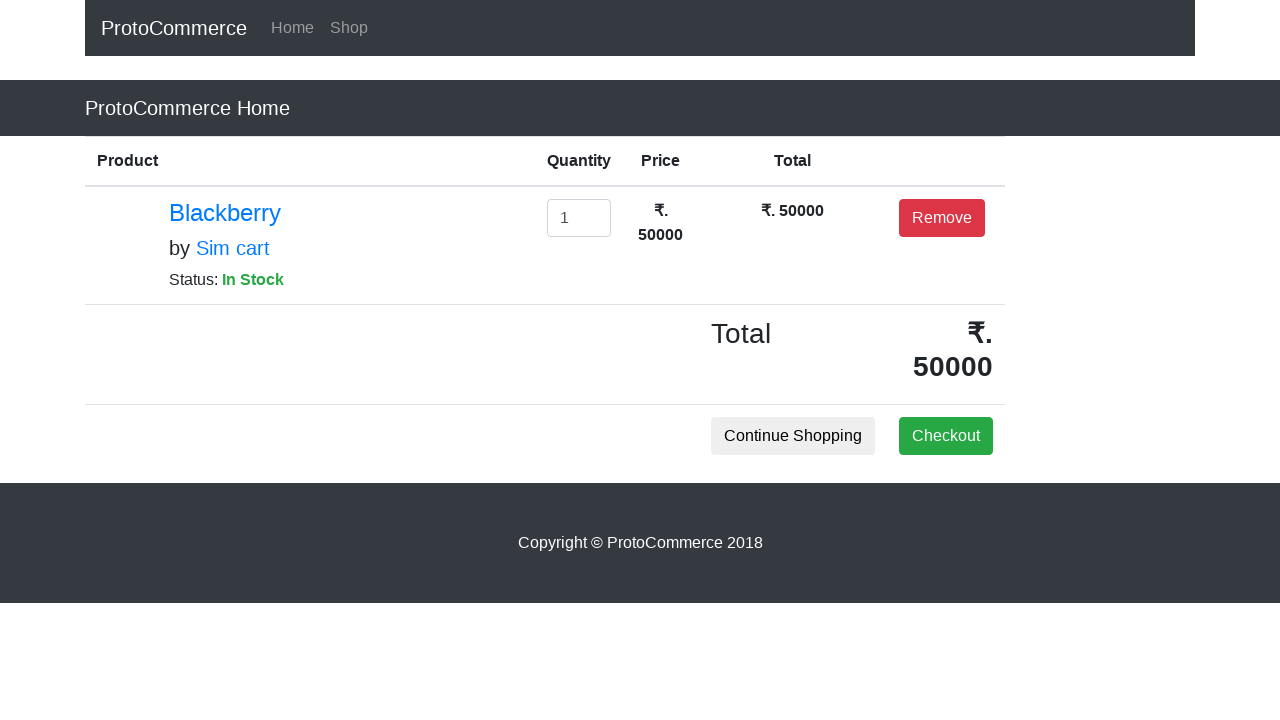

Clicked checkout button to proceed to shipping at (946, 436) on button.btn.btn-success
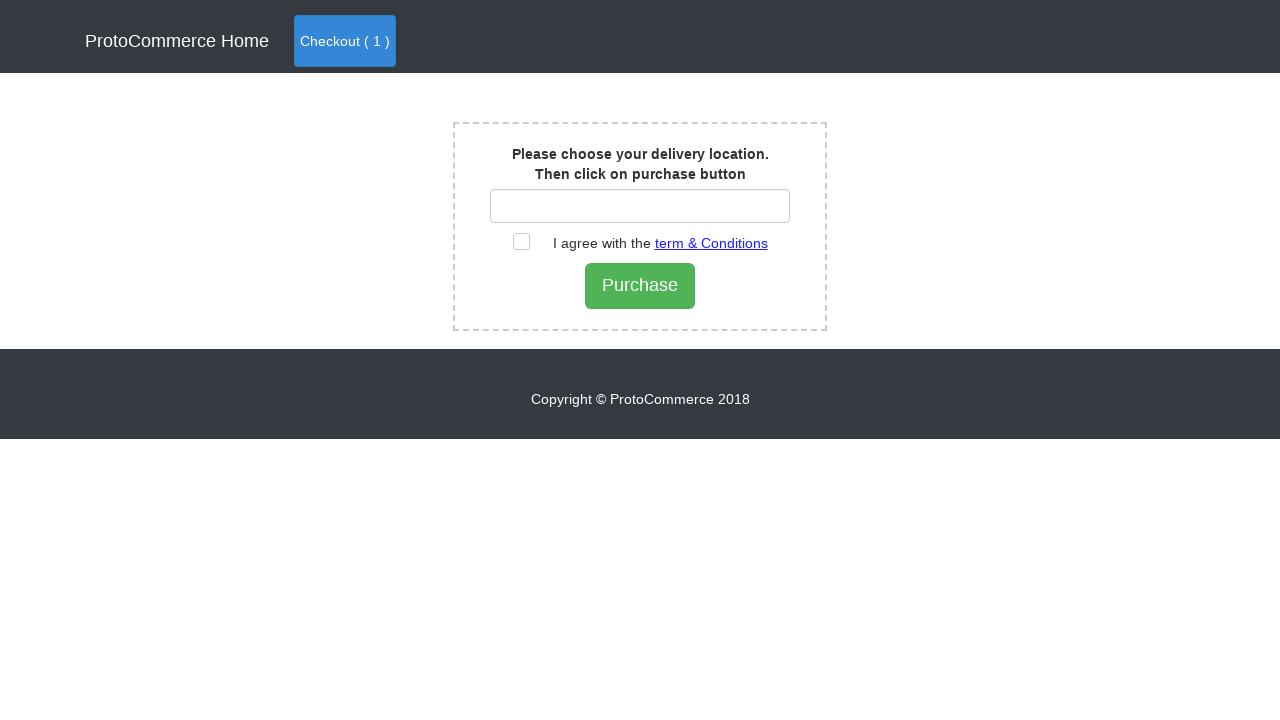

Entered 'ind' in country shipping field on #country
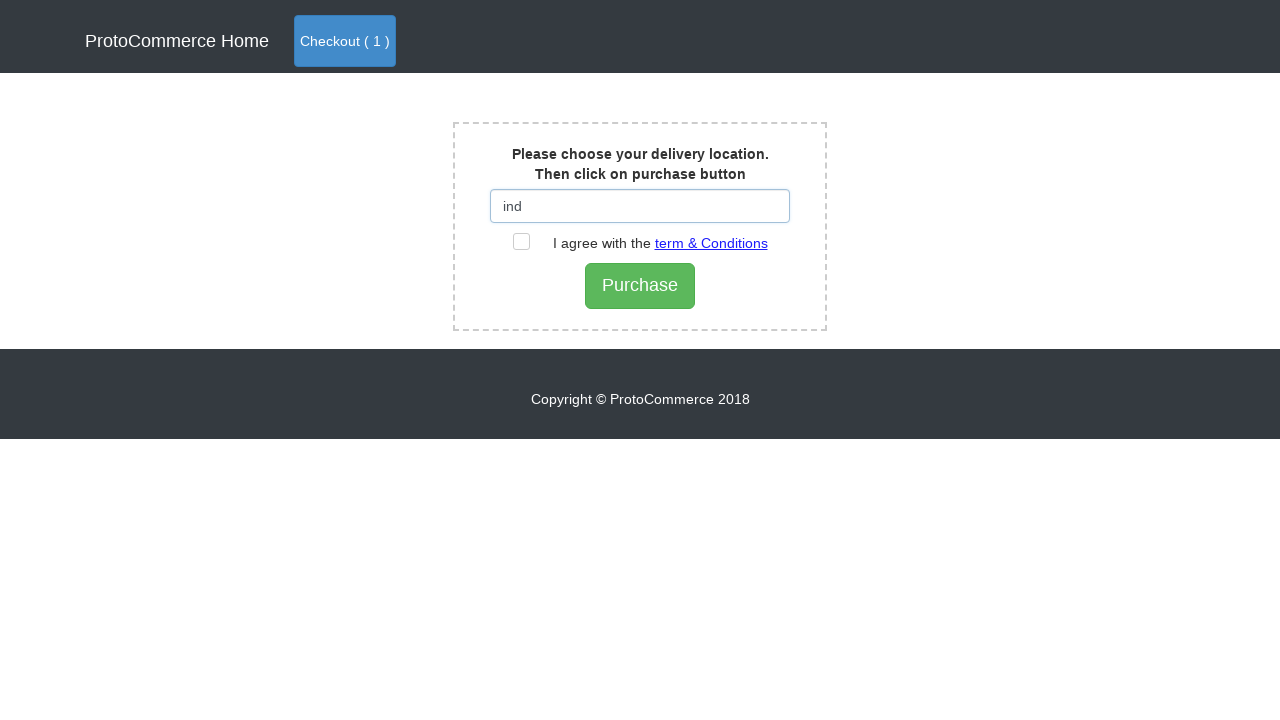

Waited for country suggestions to appear
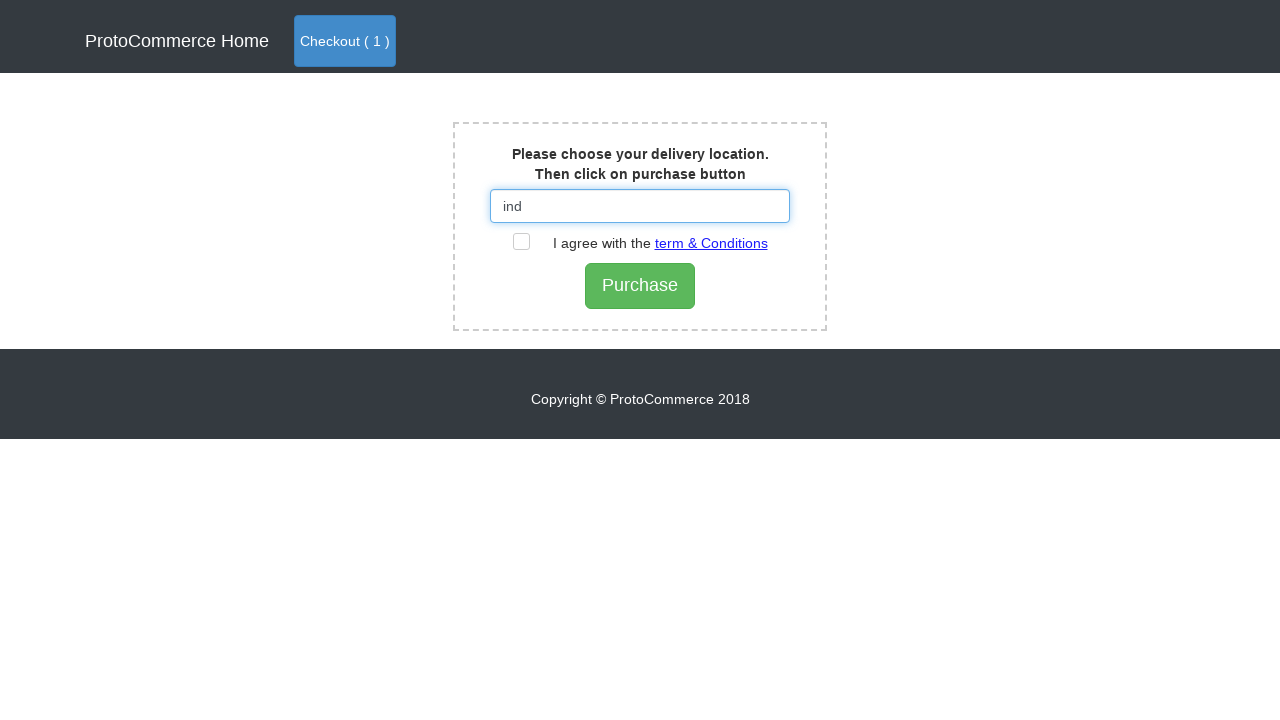

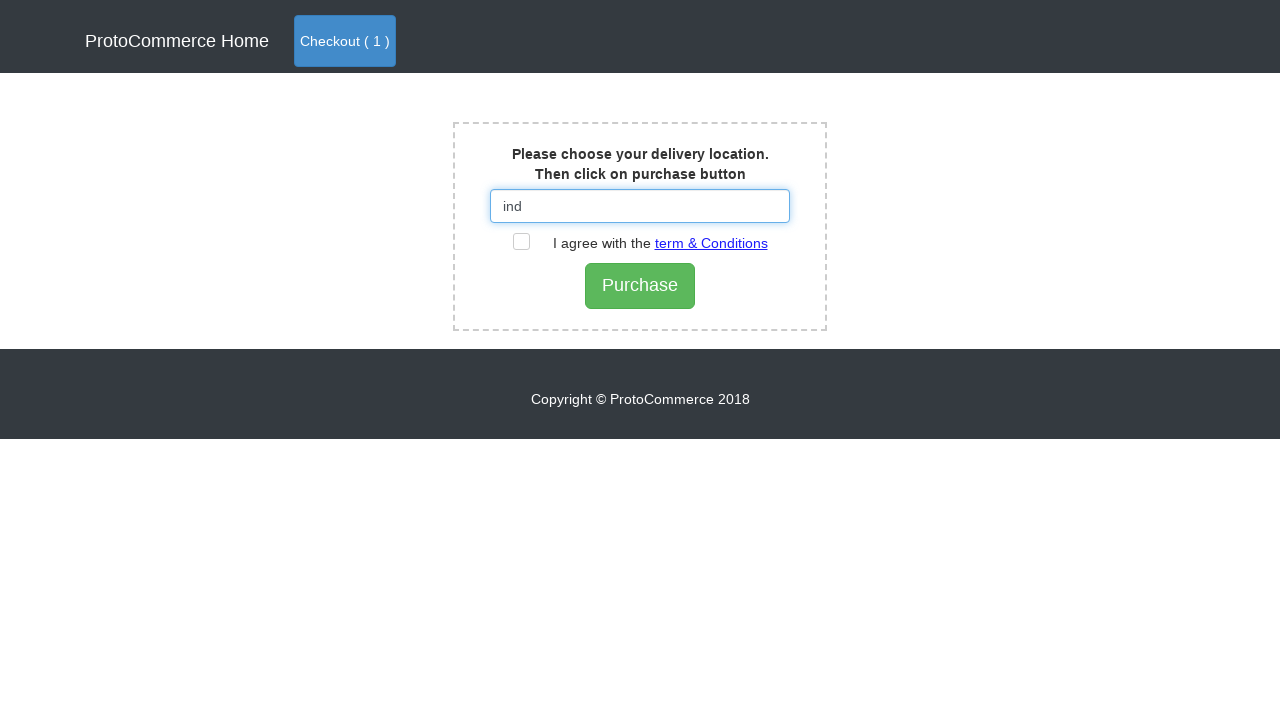